Tests iframe interaction by entering text in the main page, switching to an iframe to interact with a dropdown, then switching back to clear the text field

Starting URL: https://www.hyrtutorials.com/p/frames-practice.html

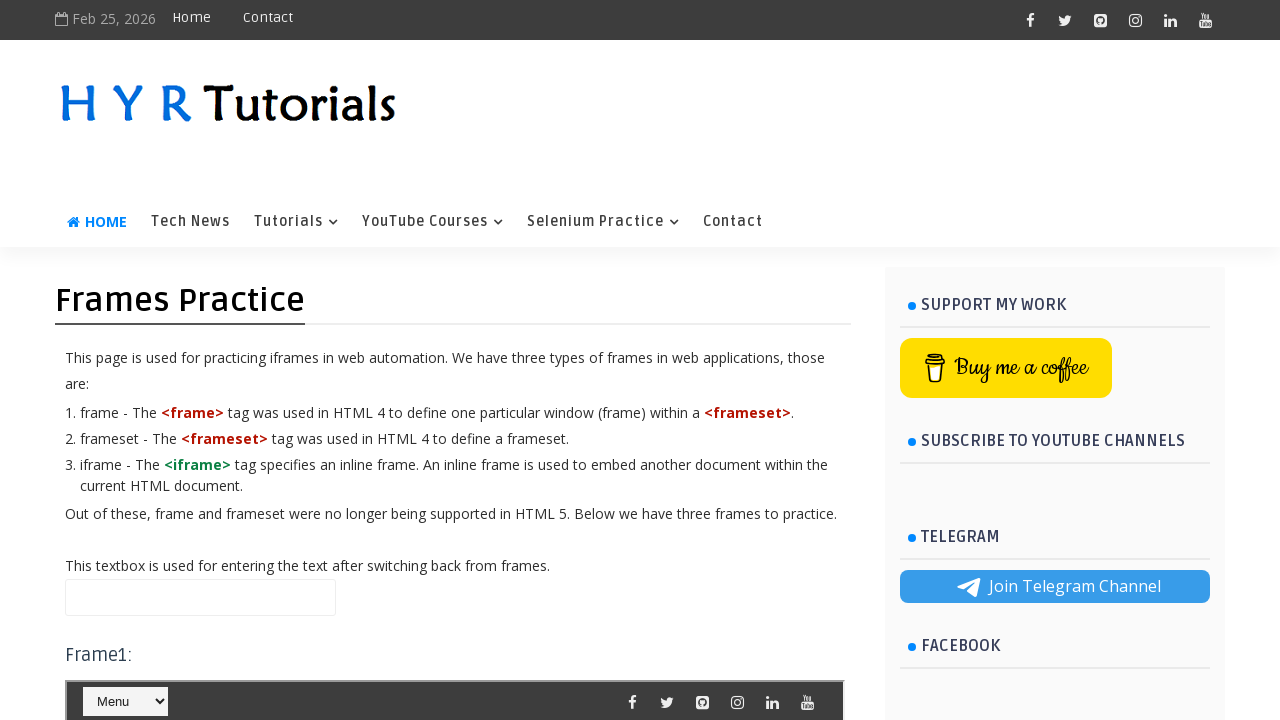

Filled main page text field with 'vasu' on #name
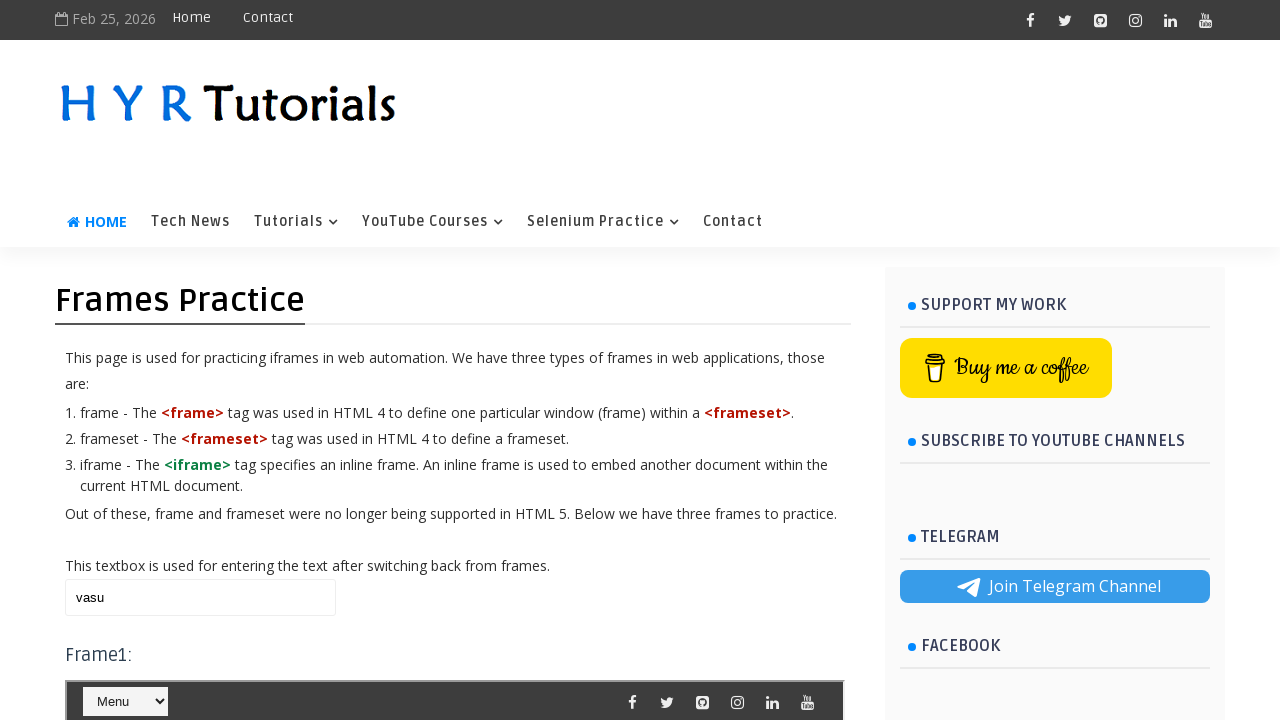

Located iframe with id 'frm1'
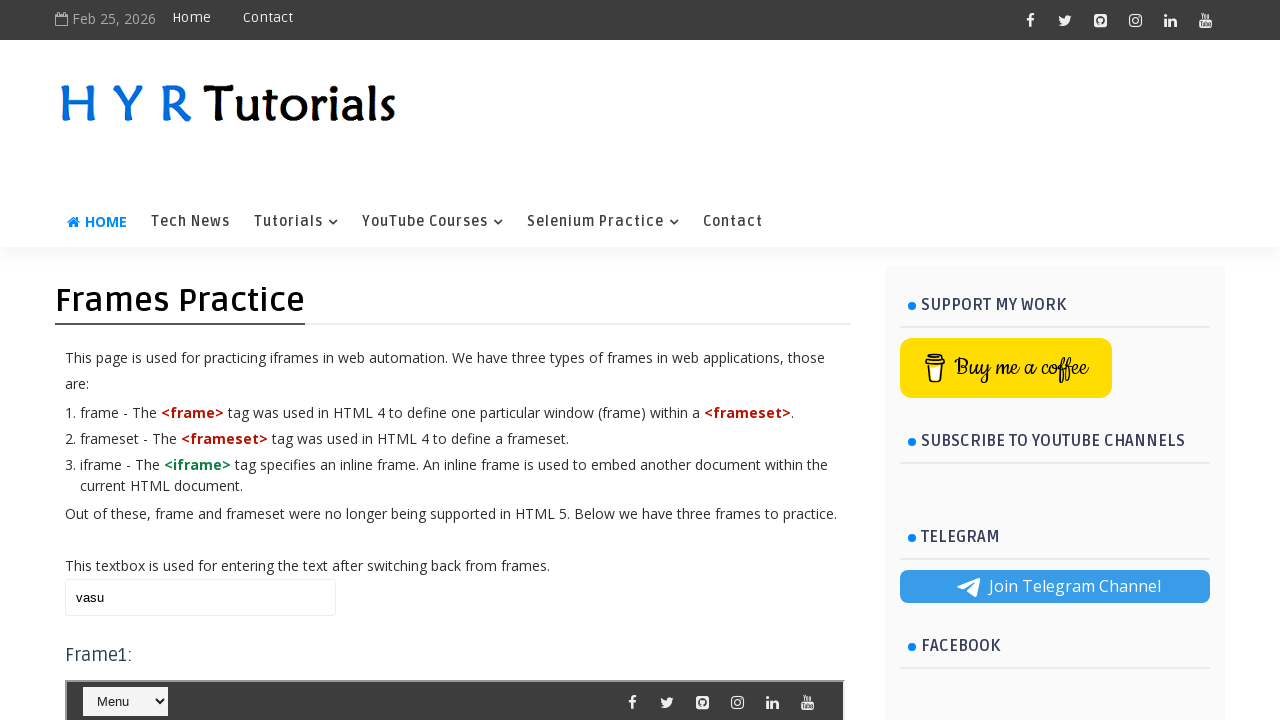

Located dropdown element in iframe
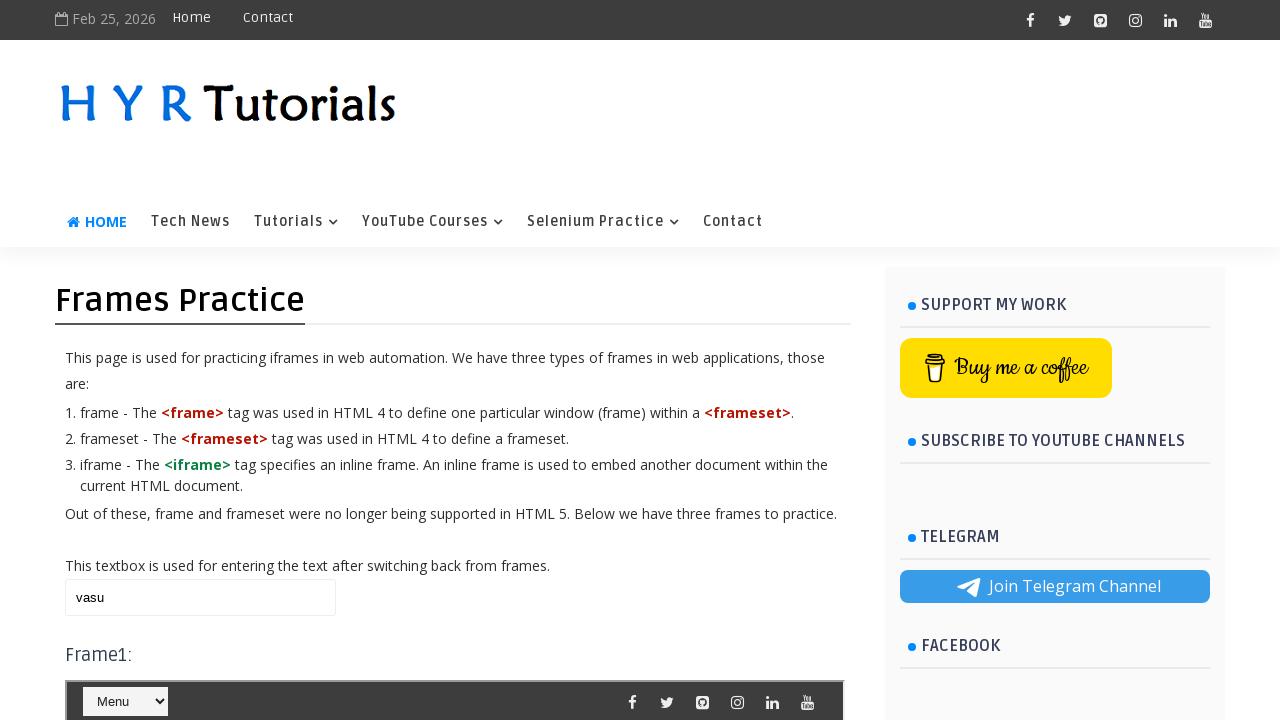

Retrieved all dropdown option text contents
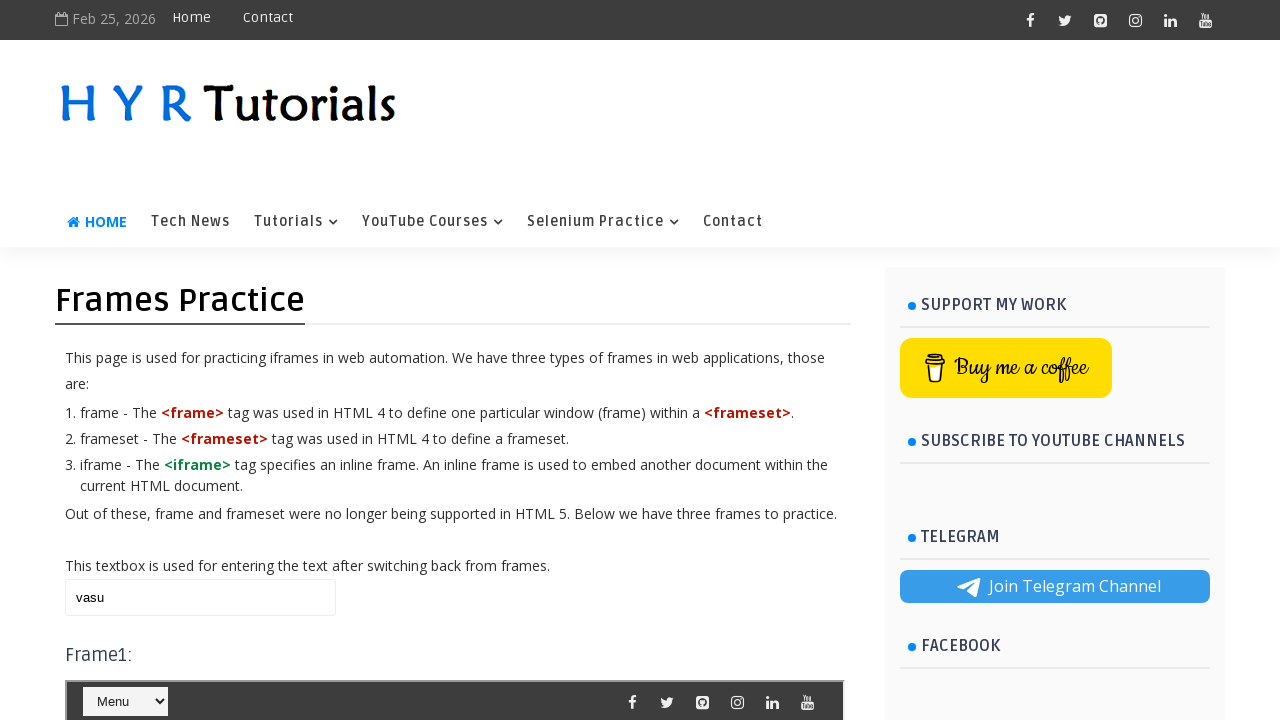

Verified dropdown contains '-- Selenium' option
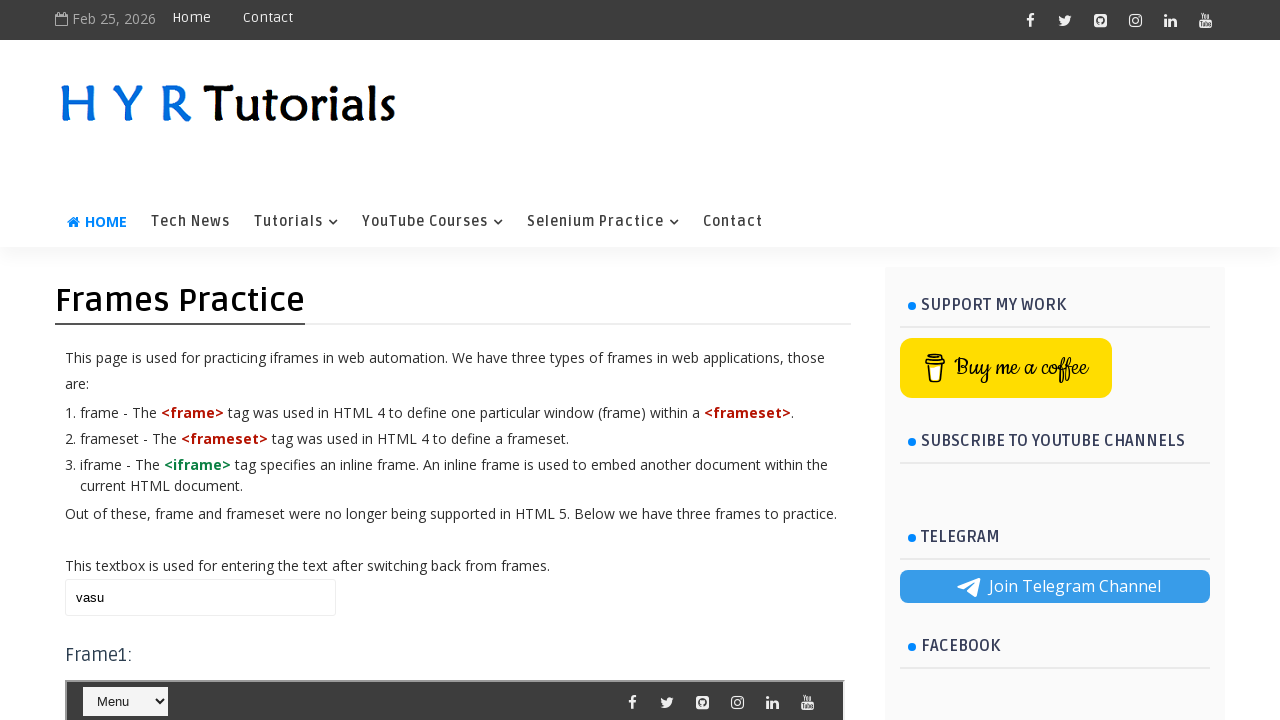

Cleared main page text field on #name
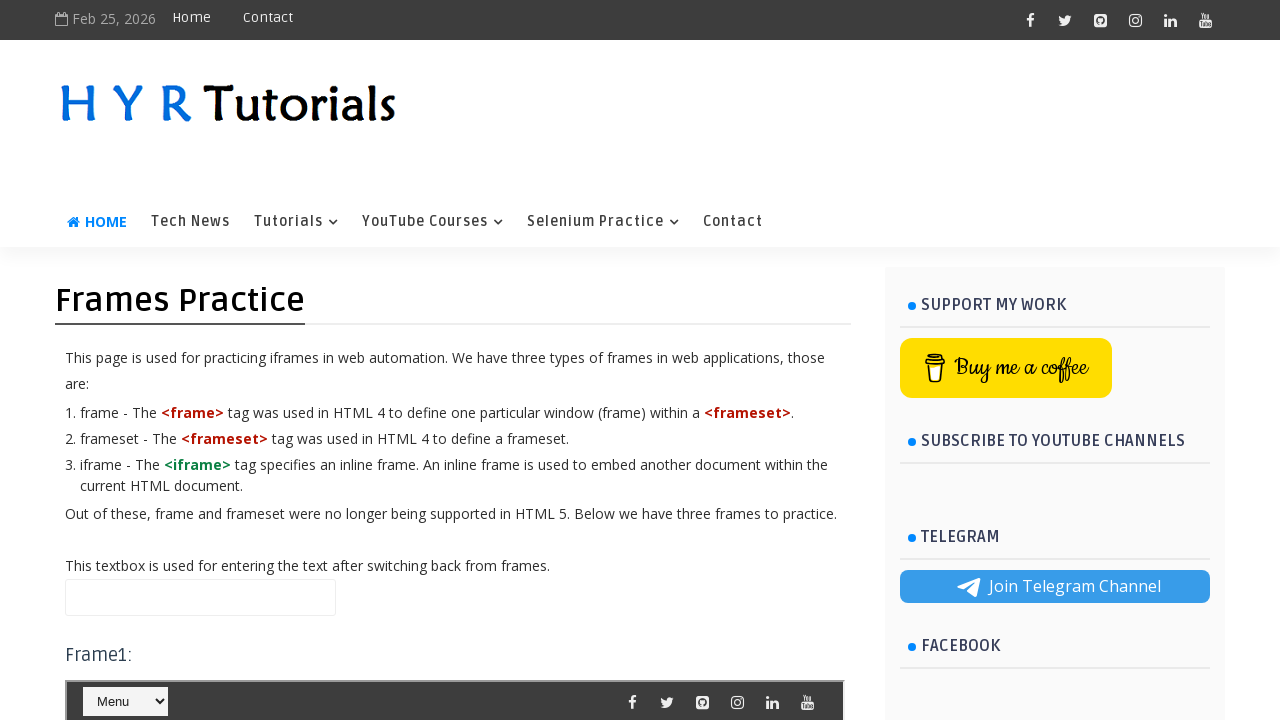

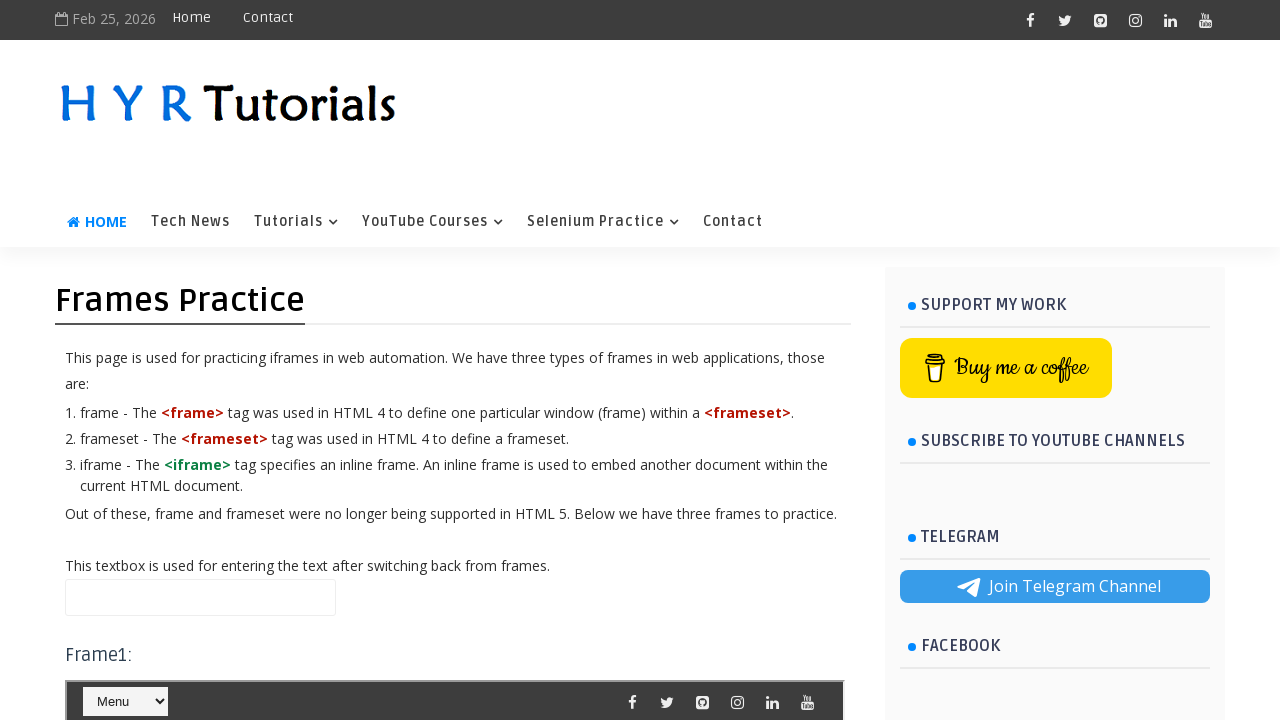